Tests mouse over functionality by hovering and double-clicking on a link

Starting URL: http://uitestingplayground.com/

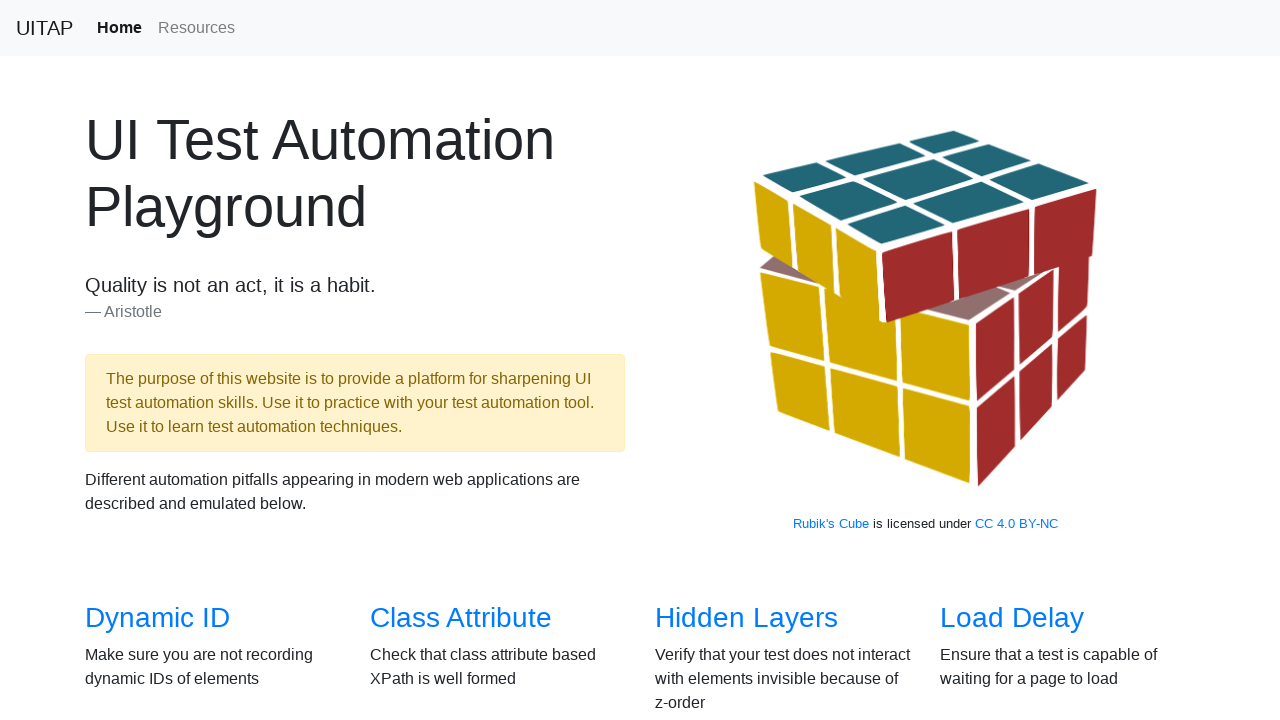

Clicked on Mouse Over link to navigate to test page at (732, 360) on internal:role=link[name="Mouse Over"i]
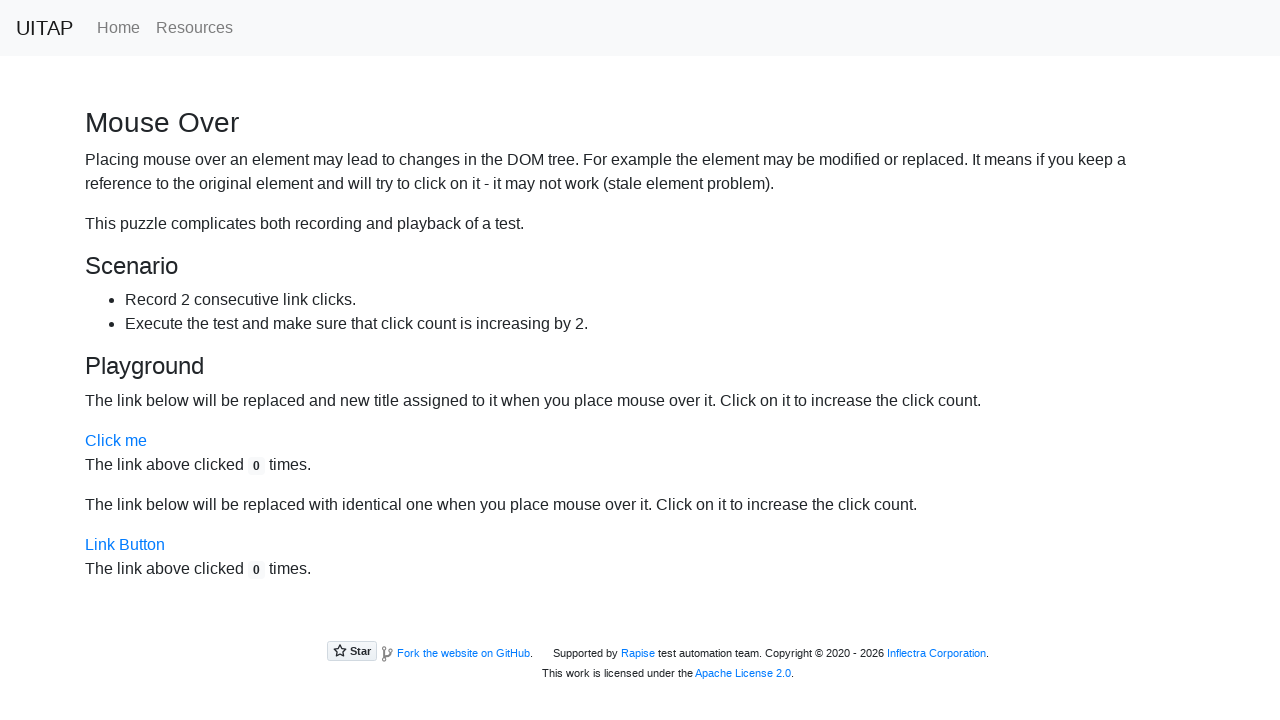

Hovered over 'Click me' link at (116, 441) on internal:attr=[title="Click me"i]
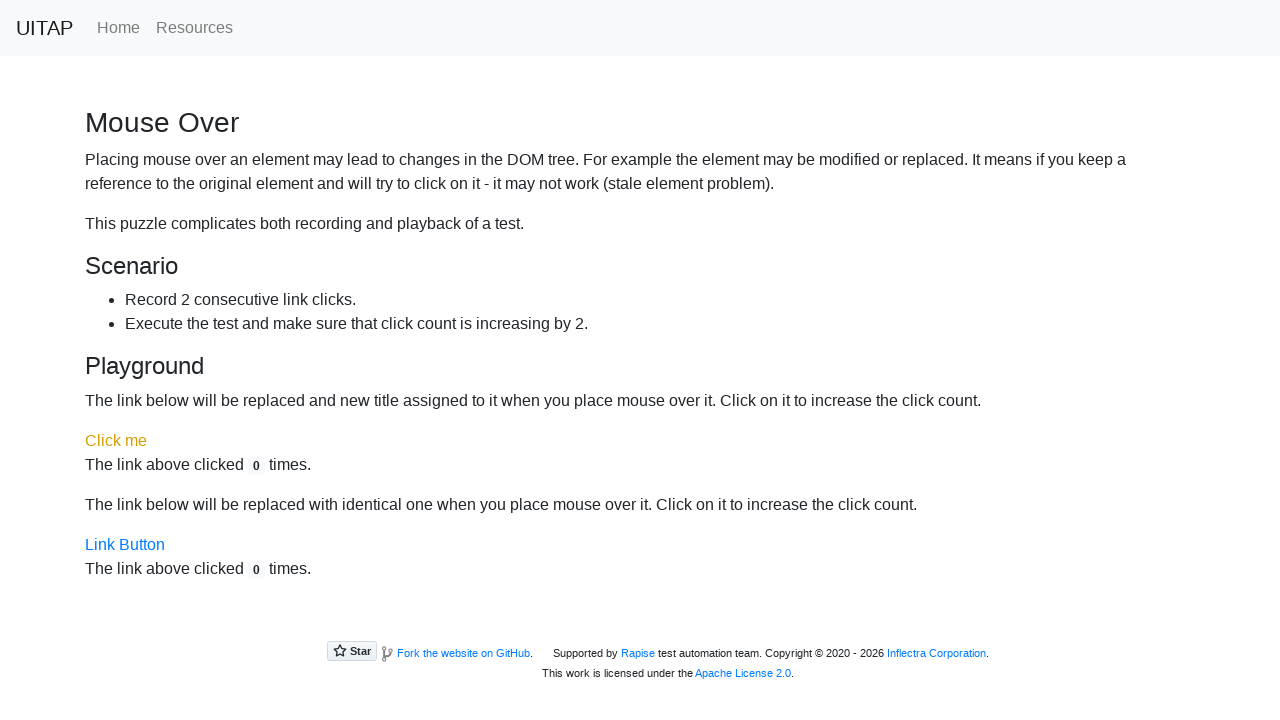

Double-clicked on Active Link element at (116, 441) on internal:attr=[title="Active Link"i]
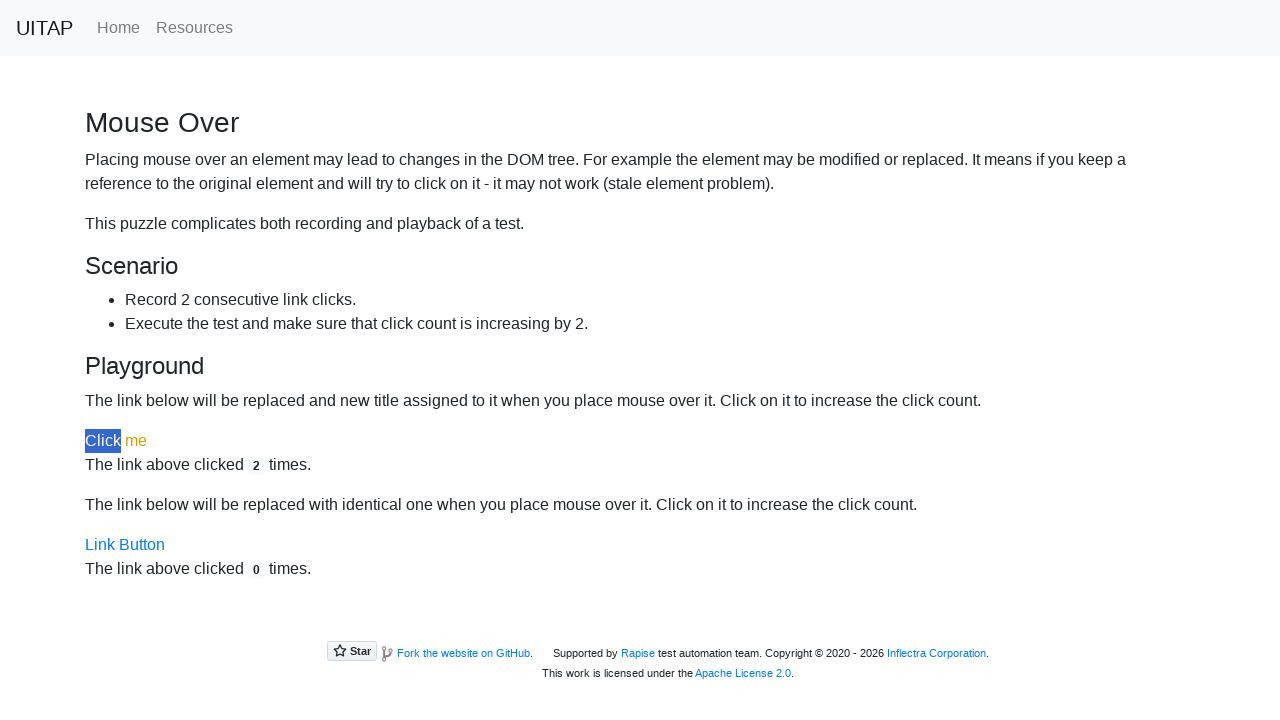

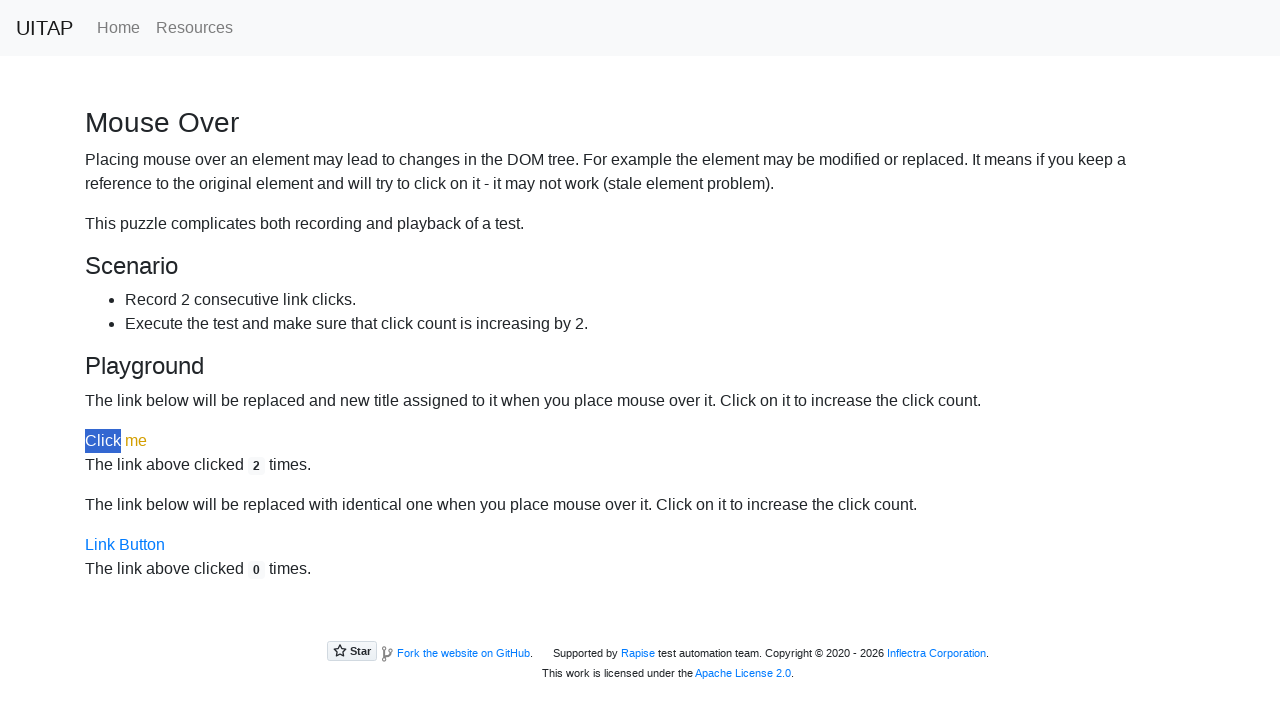